Tests JavaScript prompt alert interaction by switching to an iframe, triggering a prompt, entering text, accepting it, and then clicking a button in the main frame

Starting URL: https://www.w3schools.com/js/tryit.asp?filename=tryjs_prompt

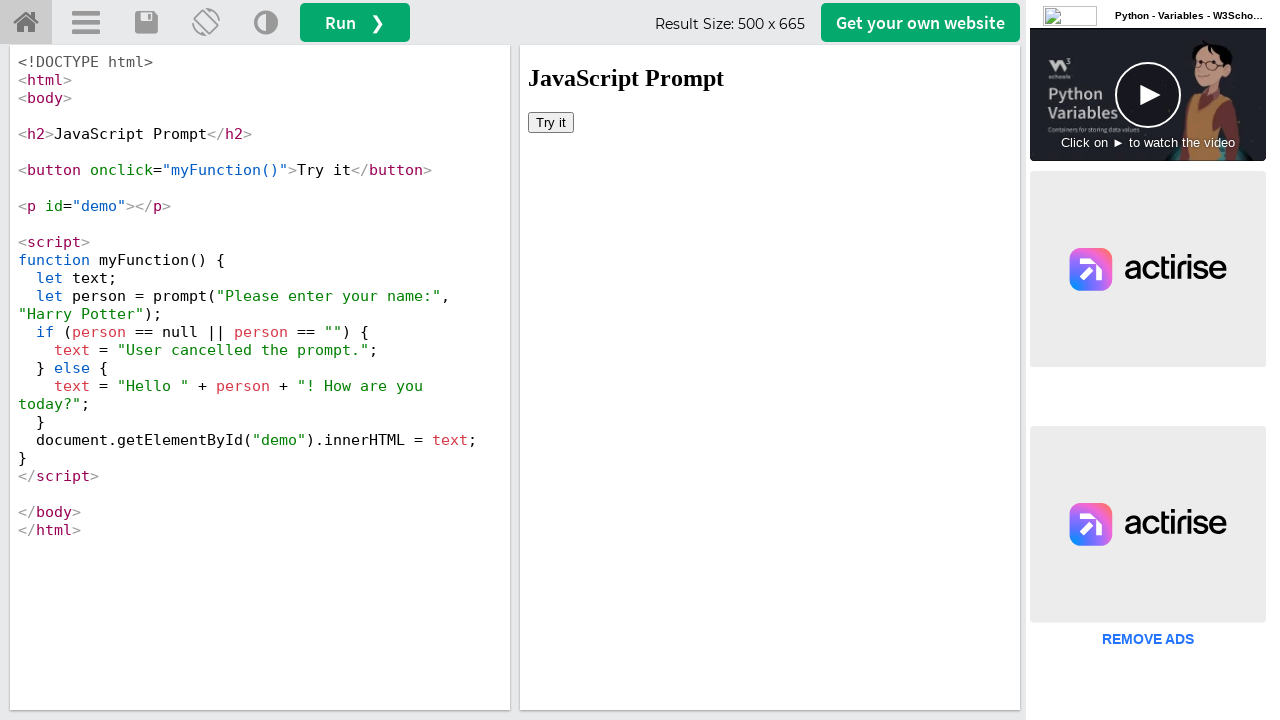

Located iframe with ID 'iframeResult'
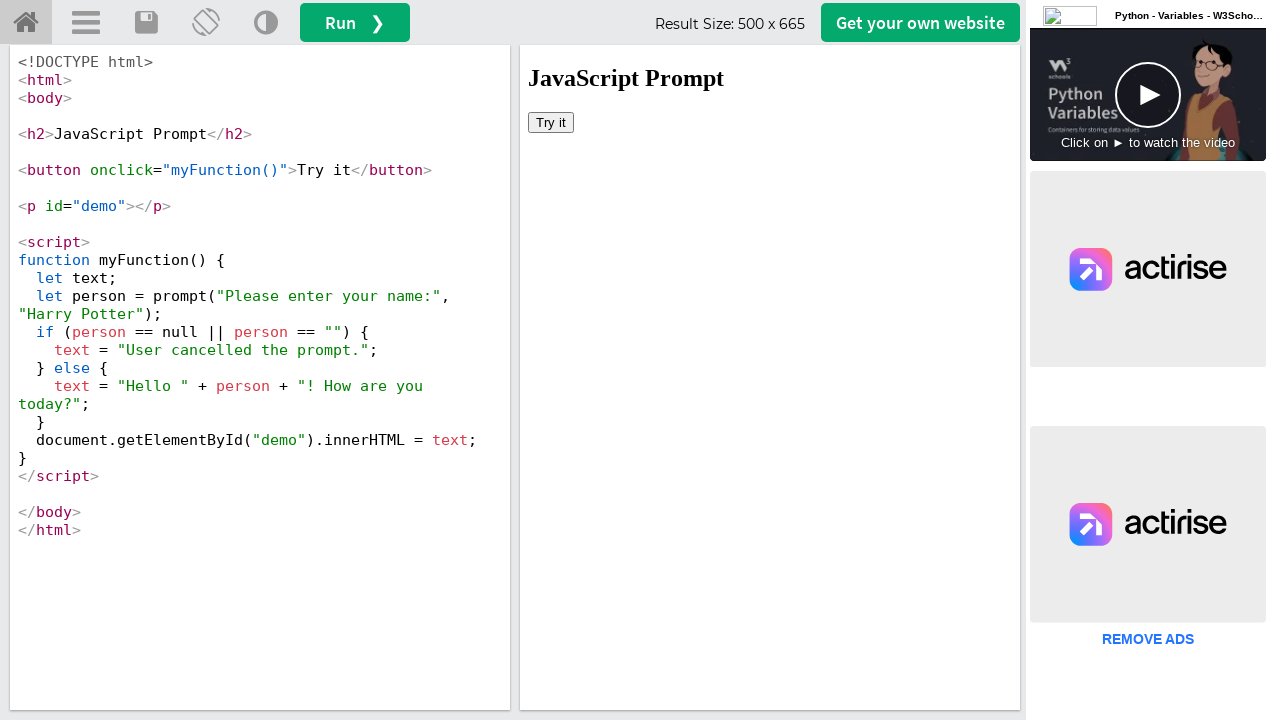

Clicked button in iframe to trigger JavaScript prompt at (551, 122) on #iframeResult >> internal:control=enter-frame >> button[onclick='myFunction()']
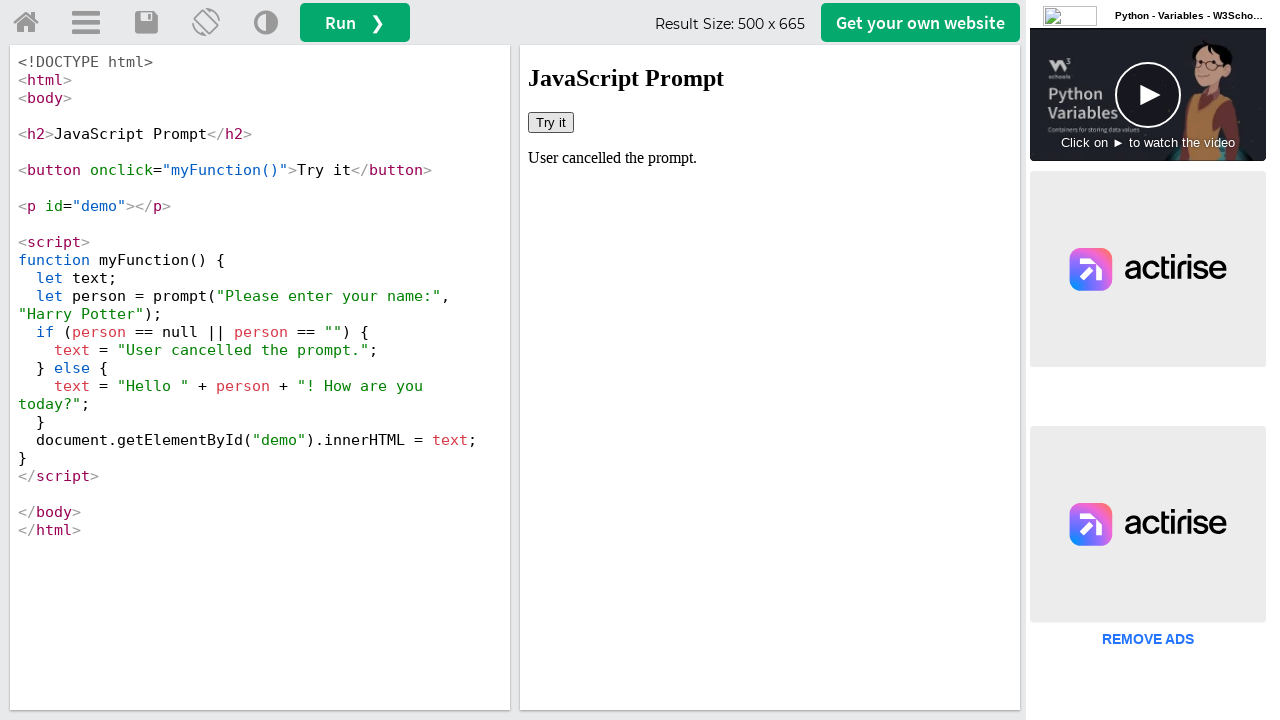

Set up dialog handler to accept prompt with text 'Selenium'
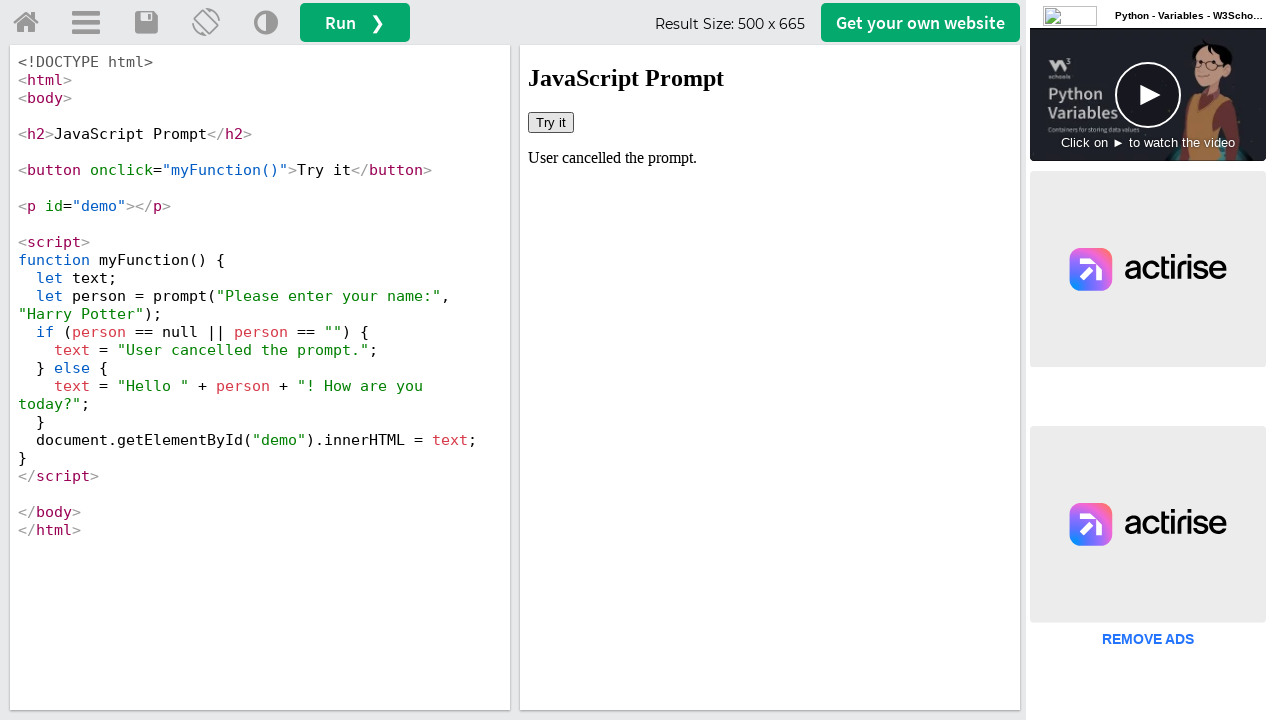

Clicked 'Get Website' button in main frame after accepting prompt at (920, 22) on a#getwebsitebtn
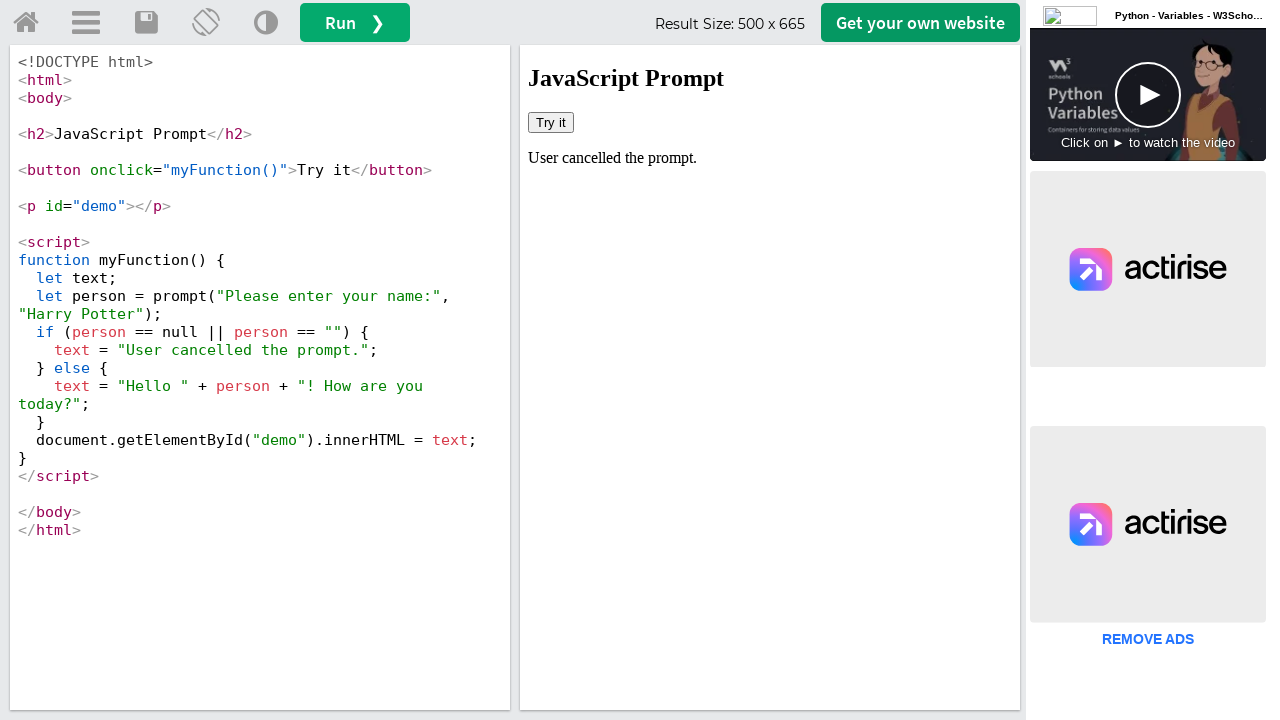

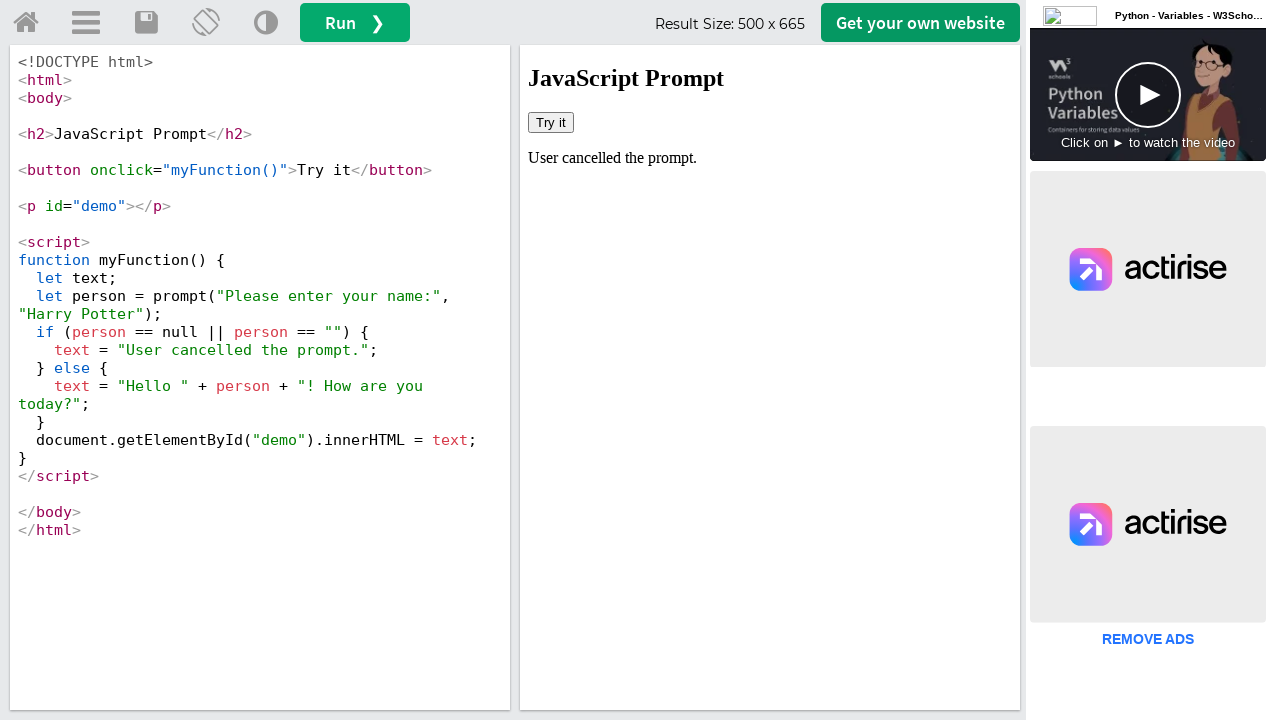